Tests typing functionality by filling a text input field with different values sequentially

Starting URL: https://www.techglobal-training.com/frontend

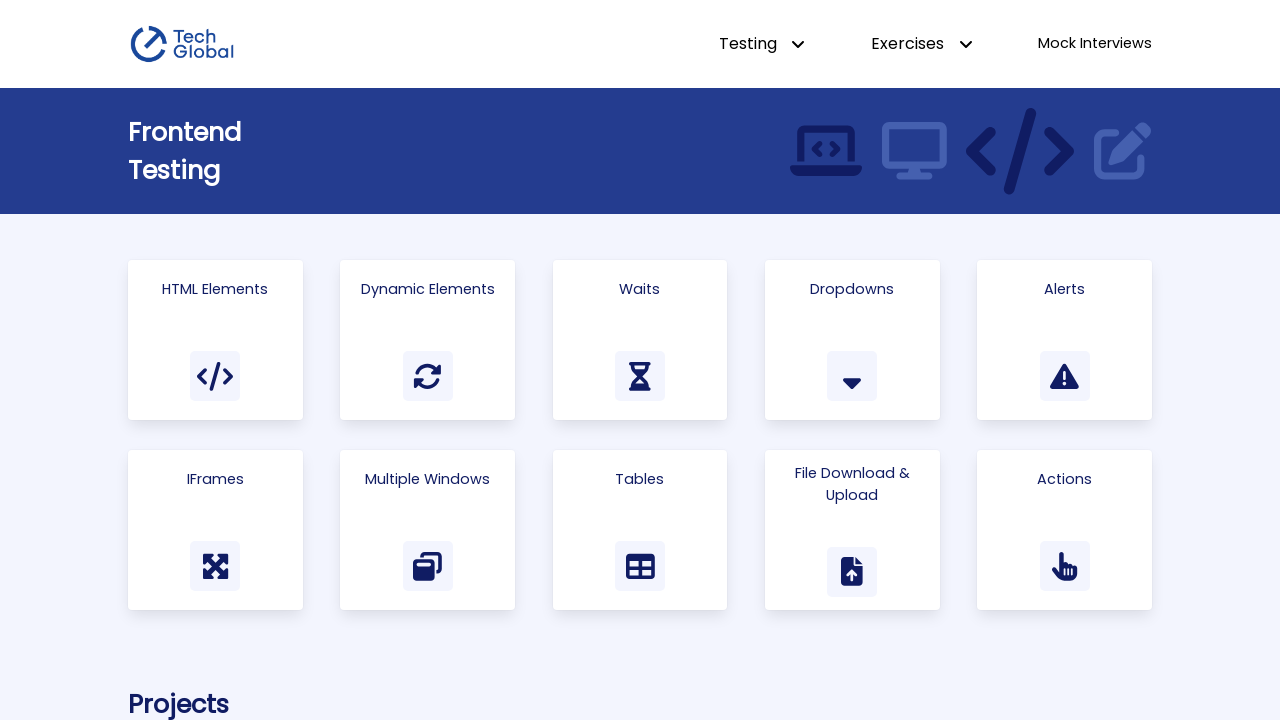

Clicked on Html Elements link to navigate to the page at (215, 289) on text=Html Elements
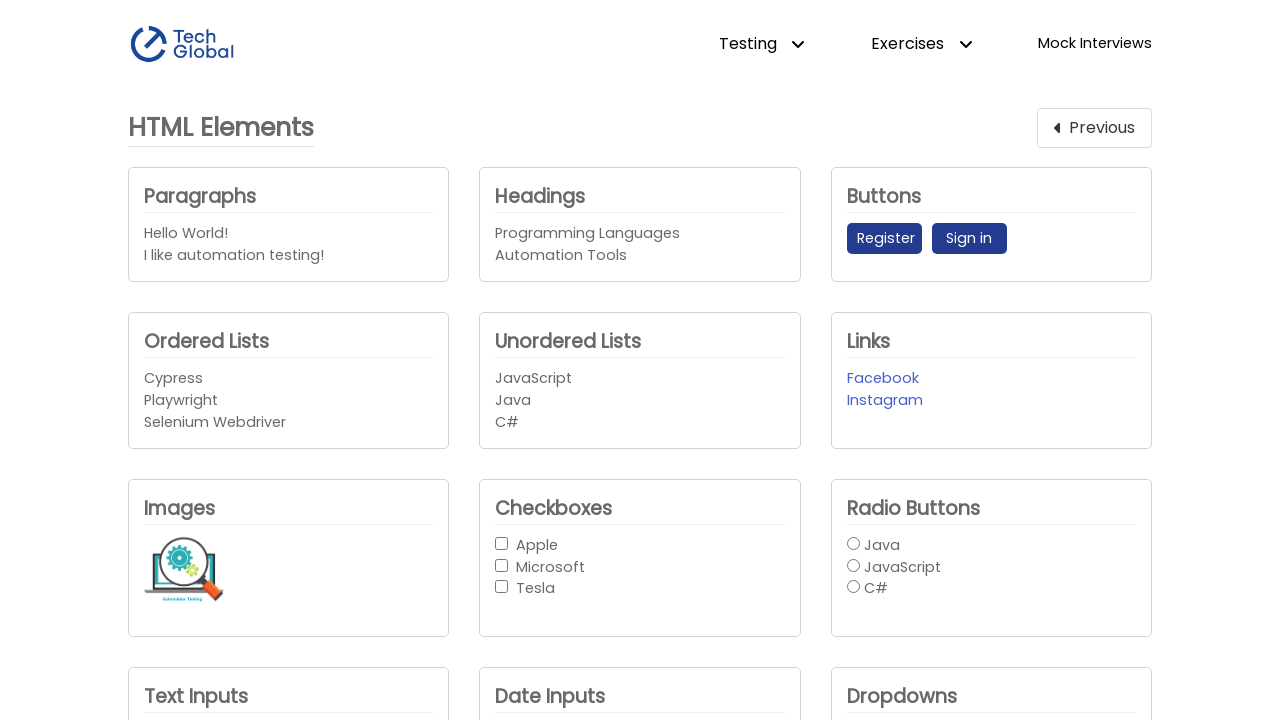

Filled text input field with 'Cypress' on #text_input1
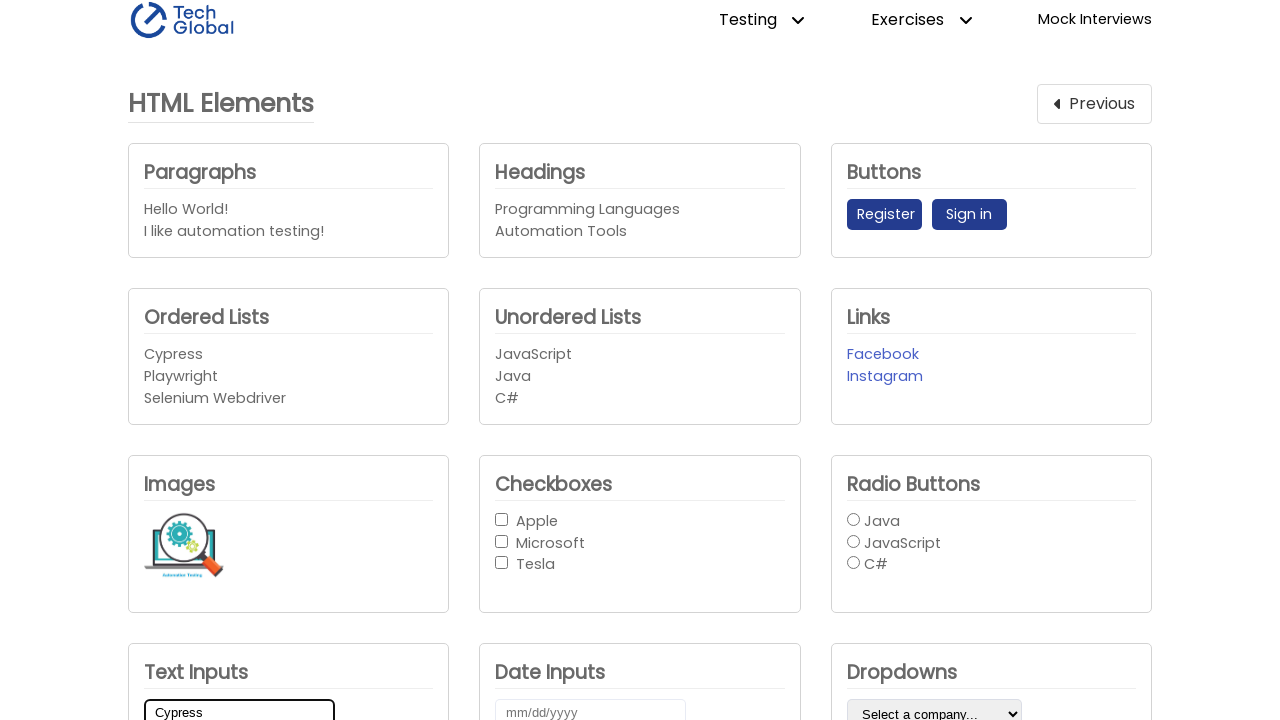

Filled text input field with 'Playwright' (replaced previous value) on #text_input1
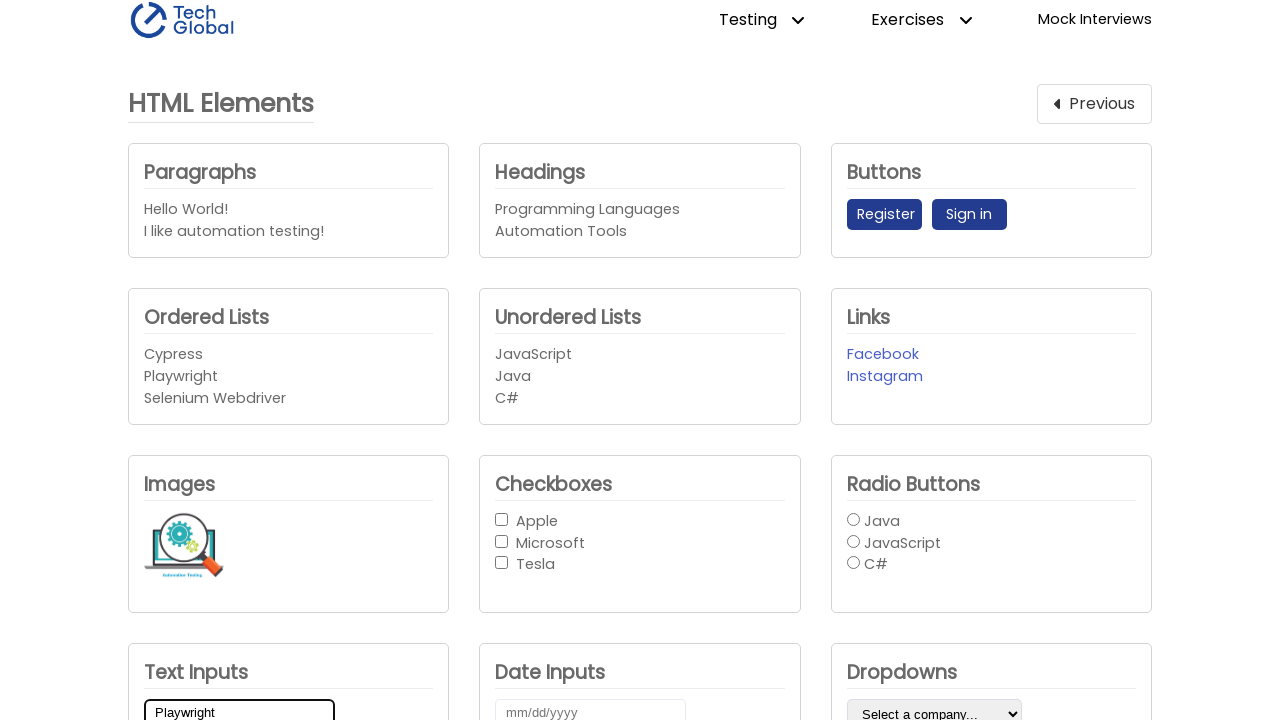

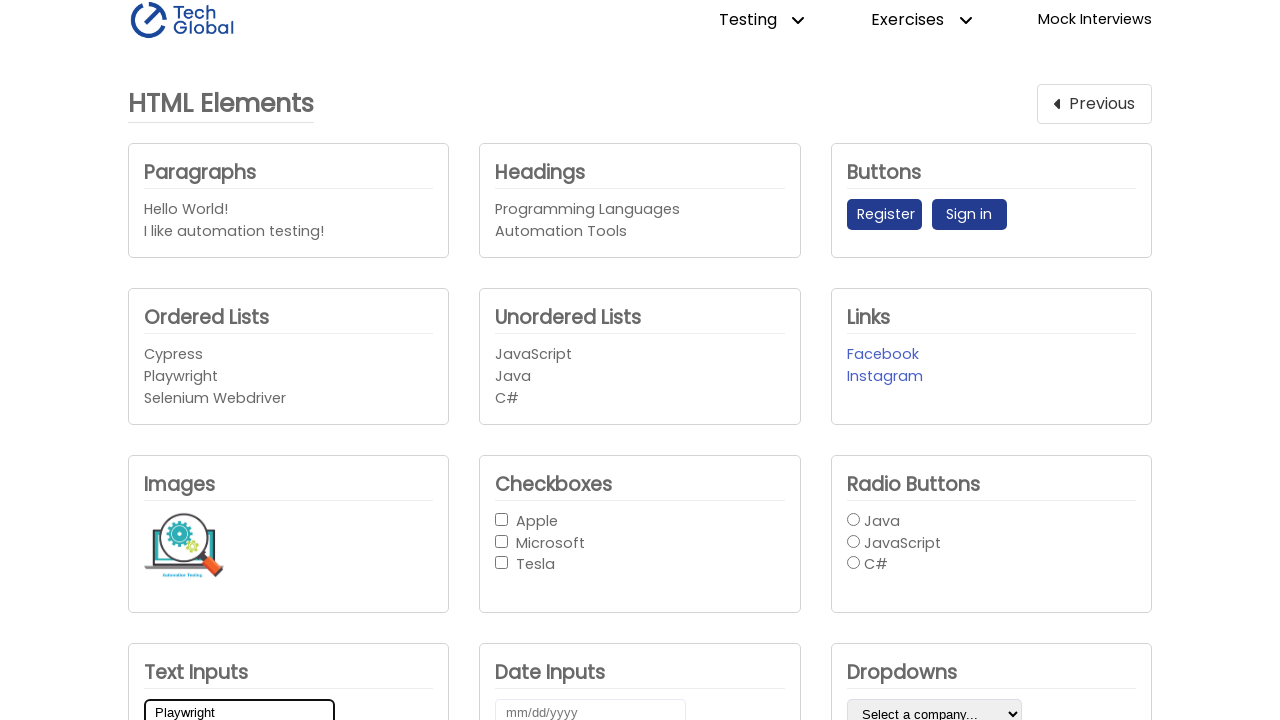